Tests clicking a button with a dynamic ID multiple times to verify the button can be located and clicked regardless of changing IDs

Starting URL: http://uitestingplayground.com/dynamicid

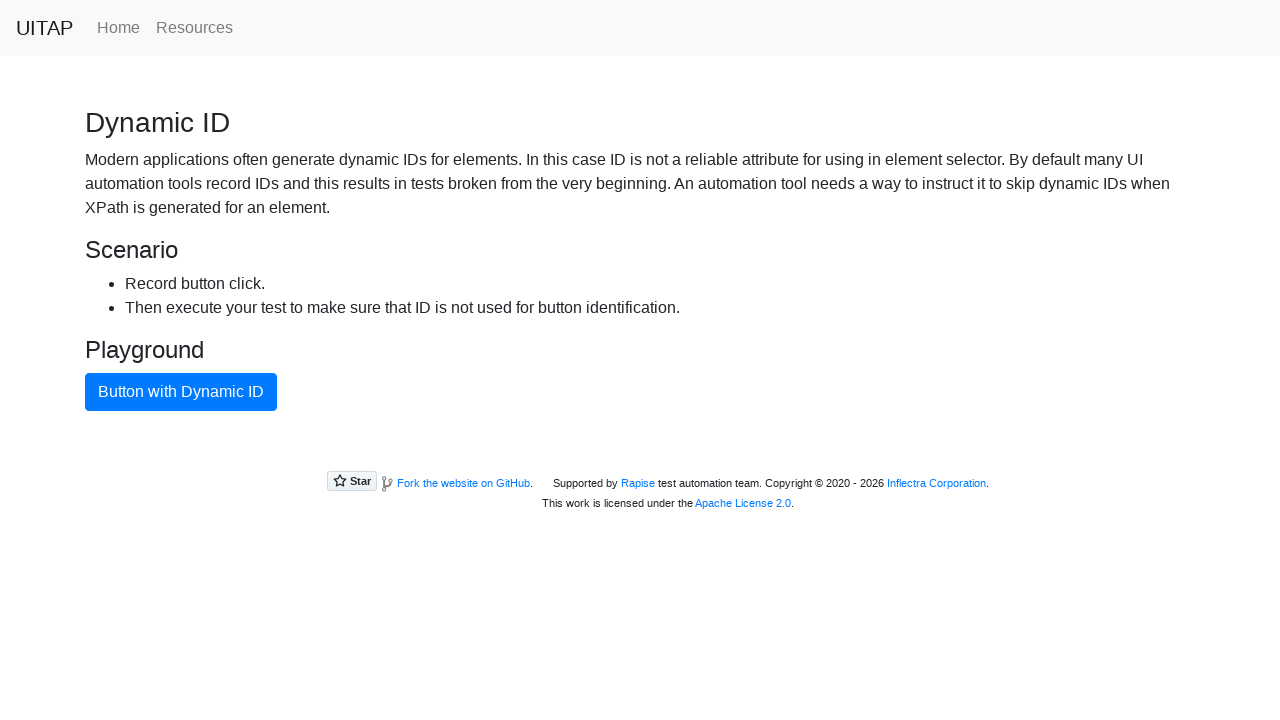

Pressed Enter on button with dynamic ID on button.btn.btn-primary
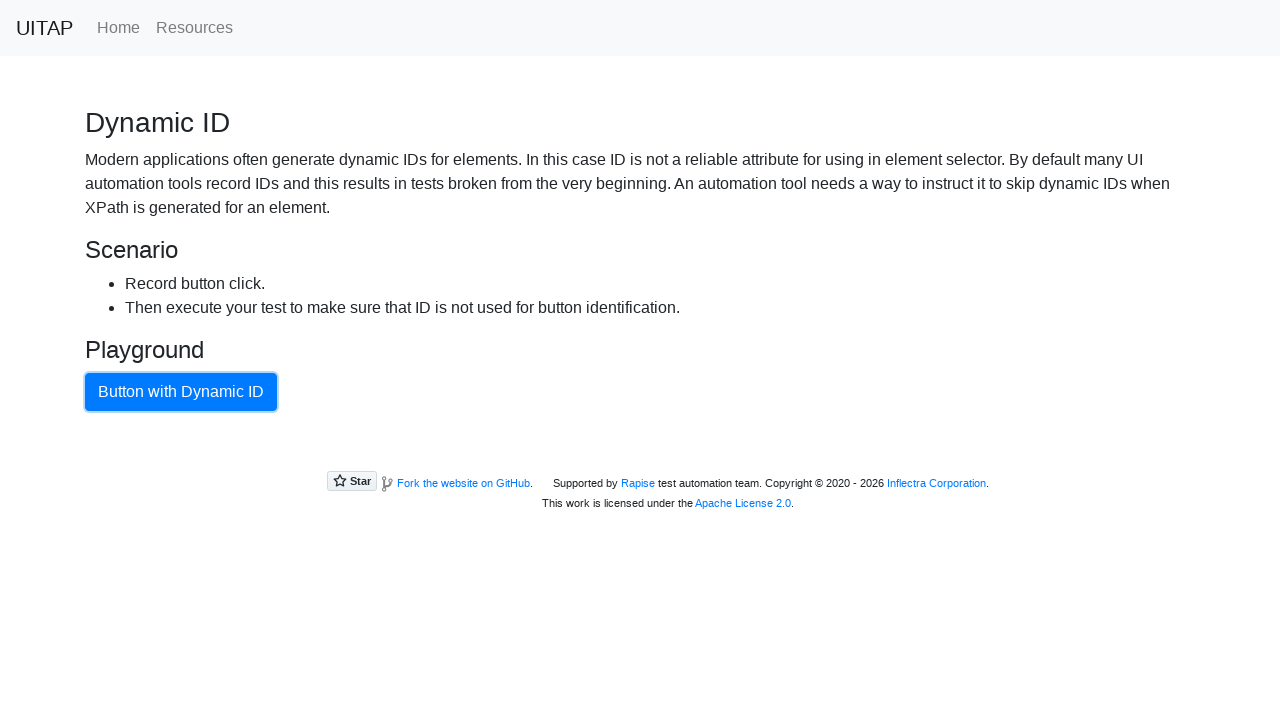

Clicked button with dynamic ID at (181, 392) on button.btn.btn-primary
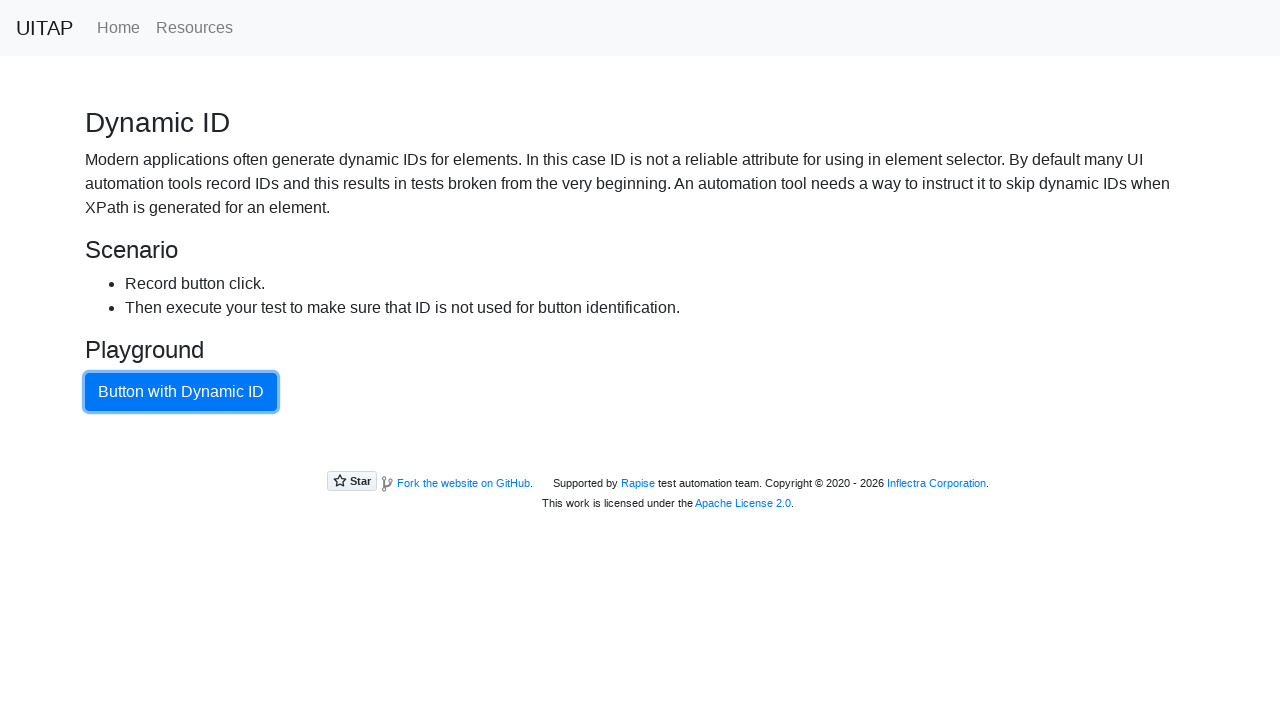

Navigated to dynamic ID page
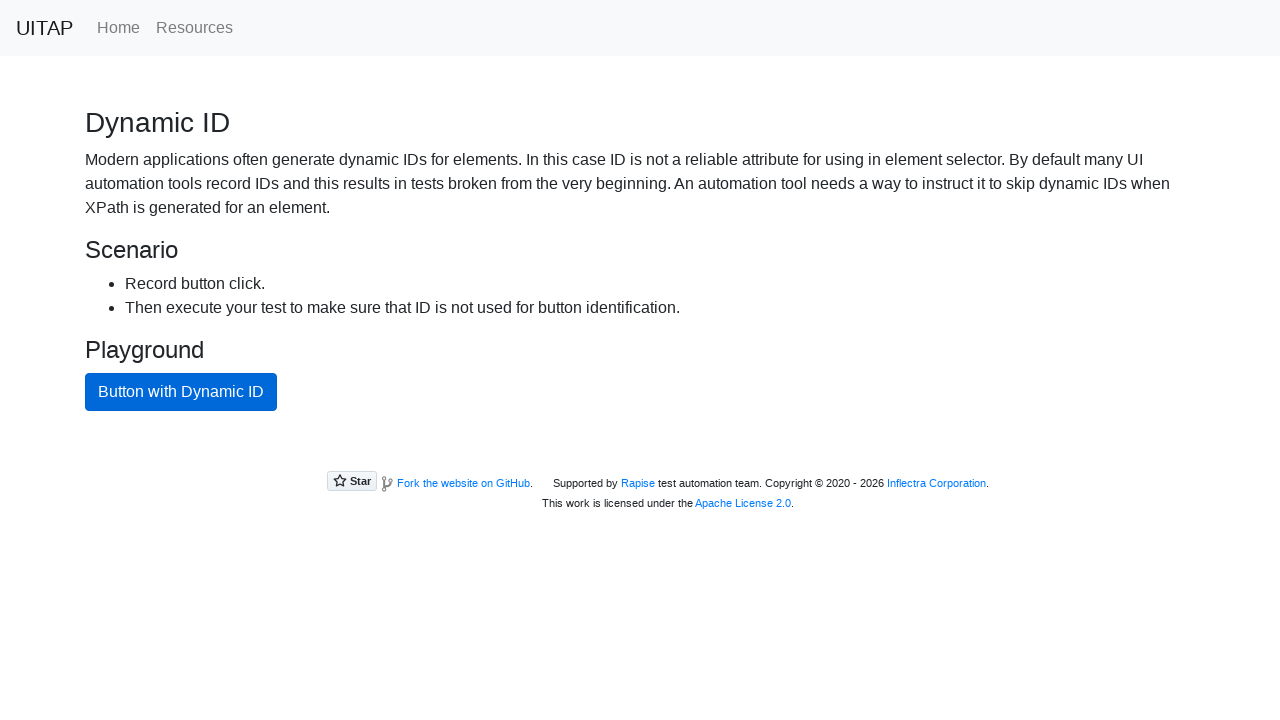

Pressed Enter on button with dynamic ID on button.btn.btn-primary
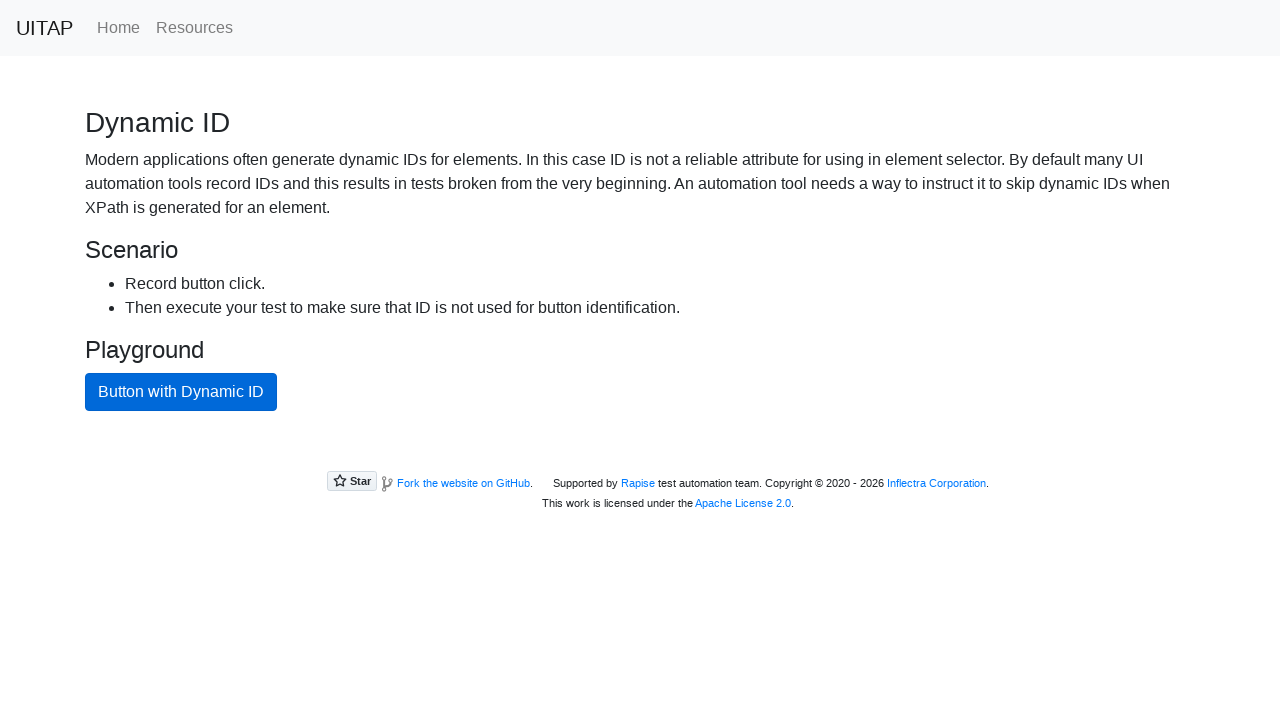

Clicked button with dynamic ID at (181, 392) on button.btn.btn-primary
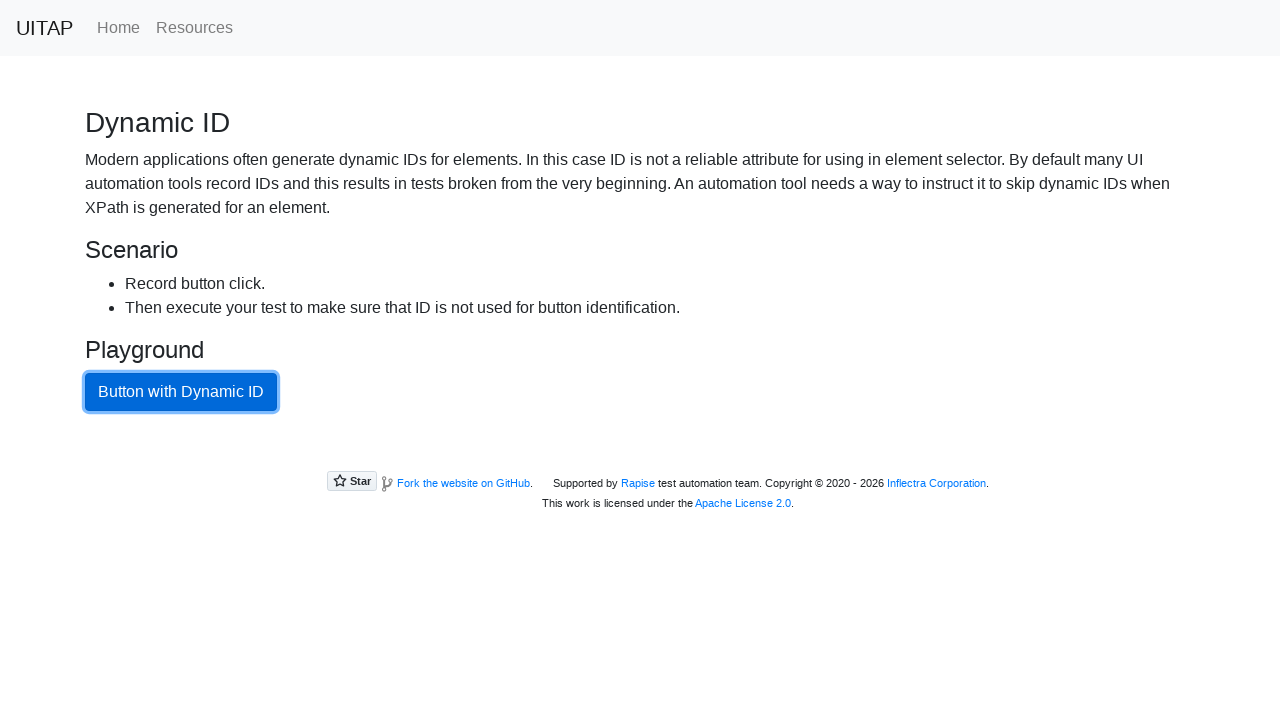

Navigated to dynamic ID page
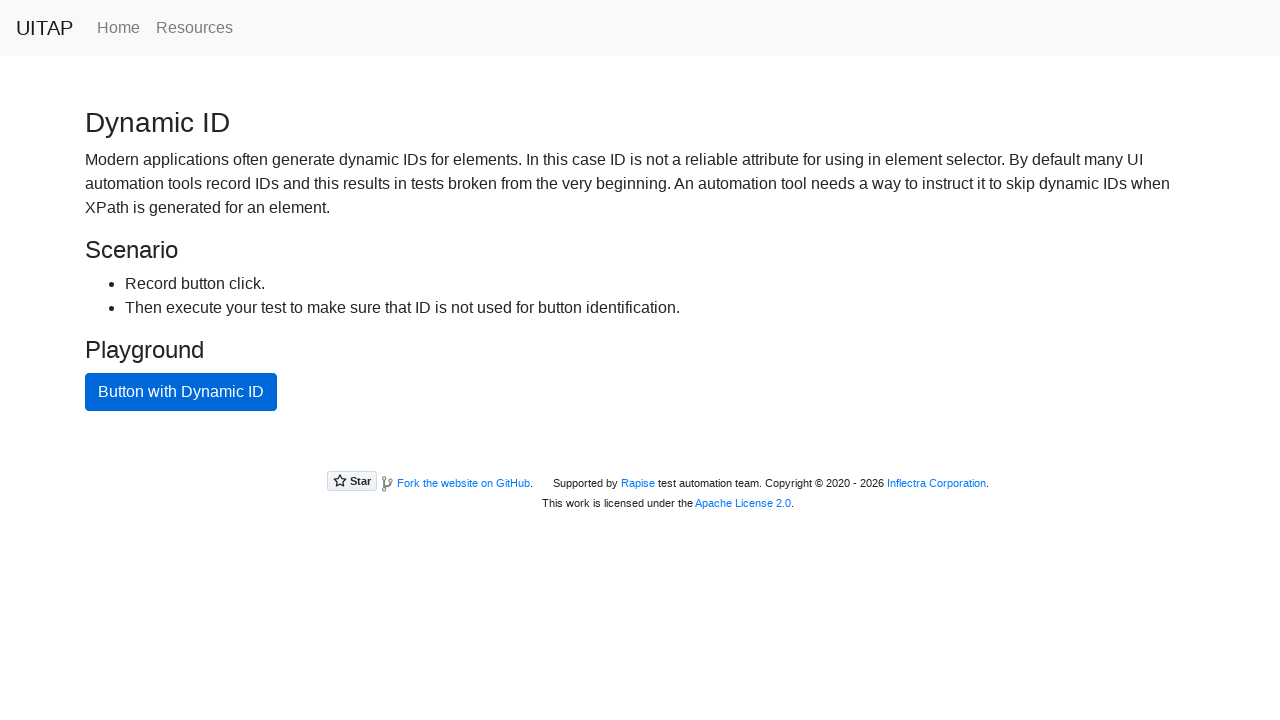

Pressed Enter on button with dynamic ID on button.btn.btn-primary
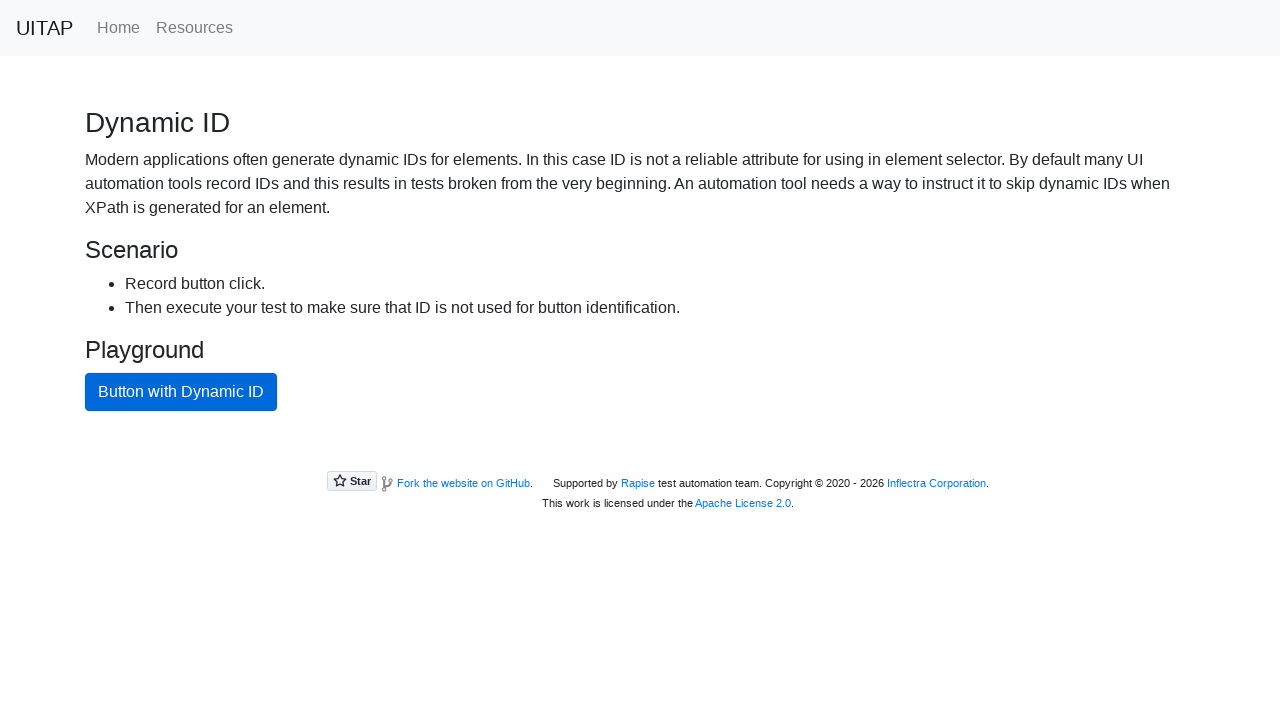

Clicked button with dynamic ID at (181, 392) on button.btn.btn-primary
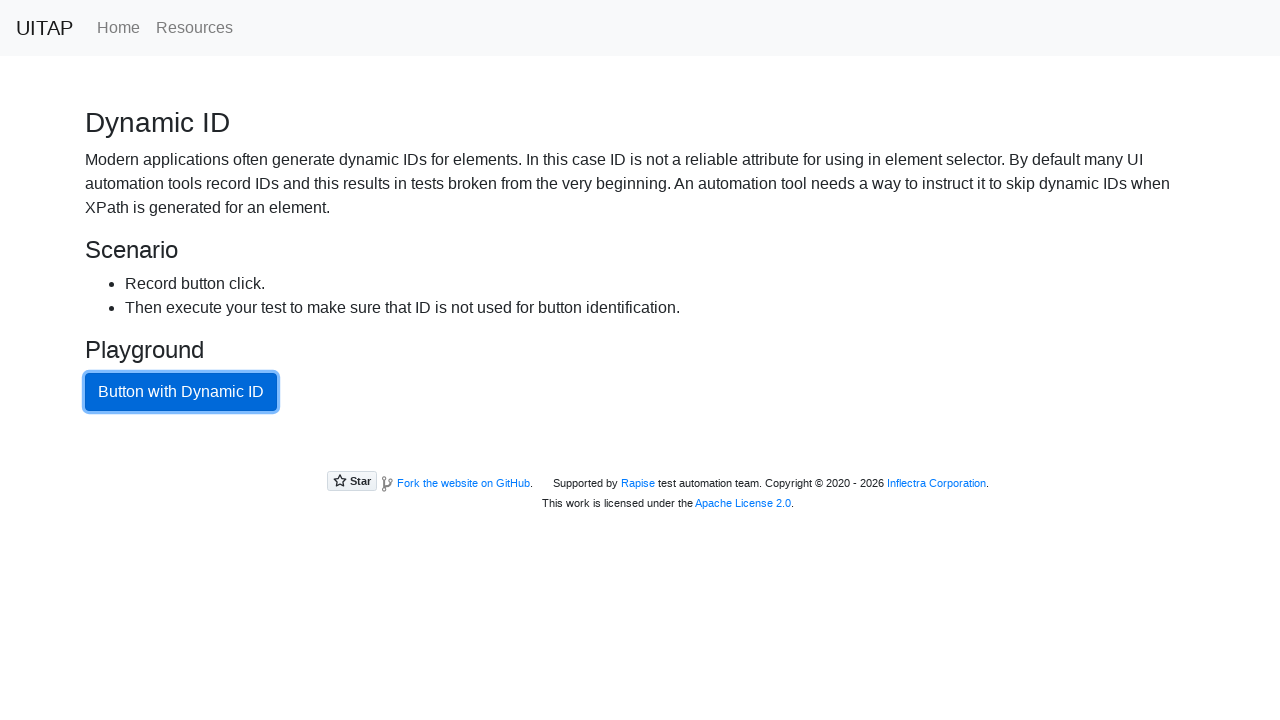

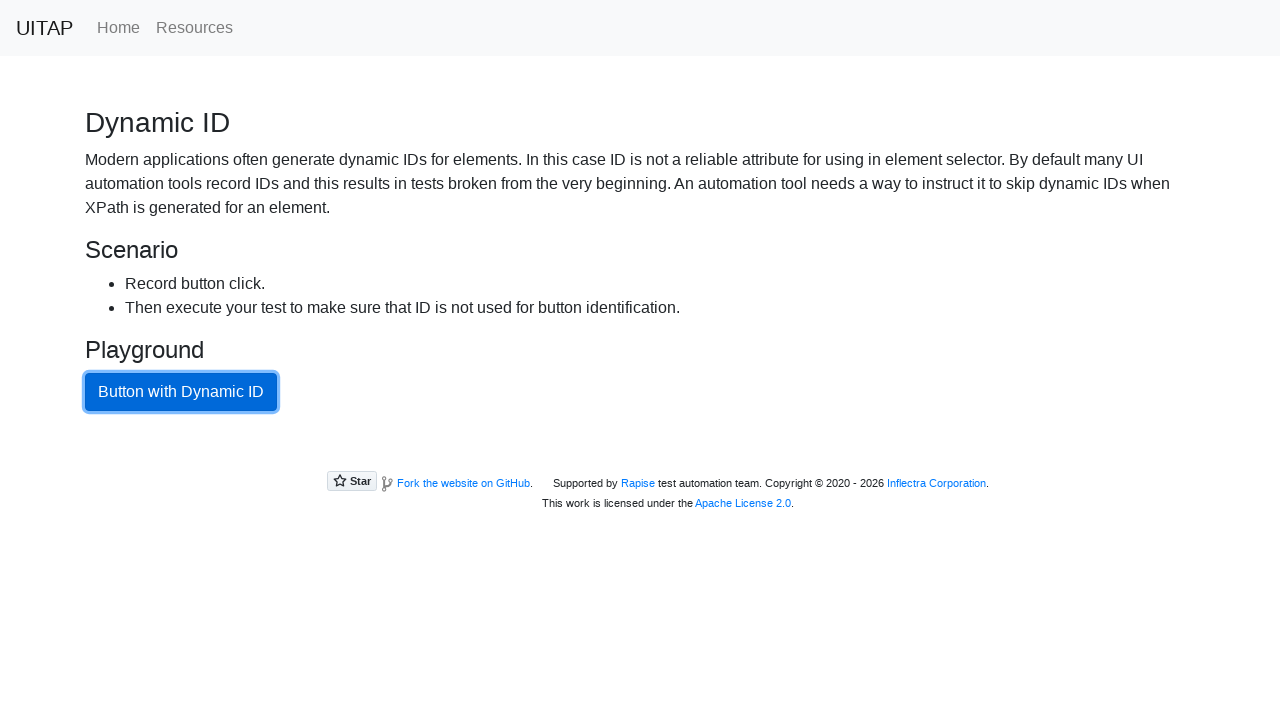